Tests registration form validation with a password that is too short (less than 6 characters)

Starting URL: https://alada.vn/tai-khoan/dang-ky.html

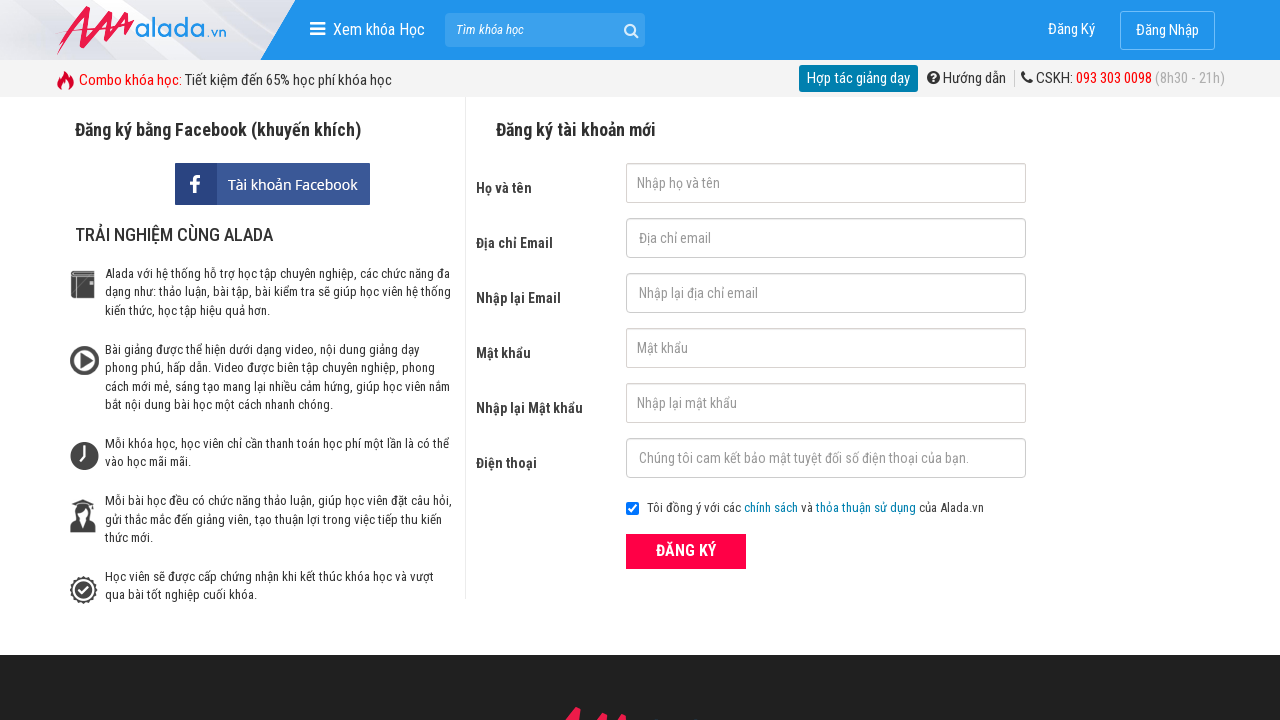

Filled first name field with 'Le Van' on #txtFirstname
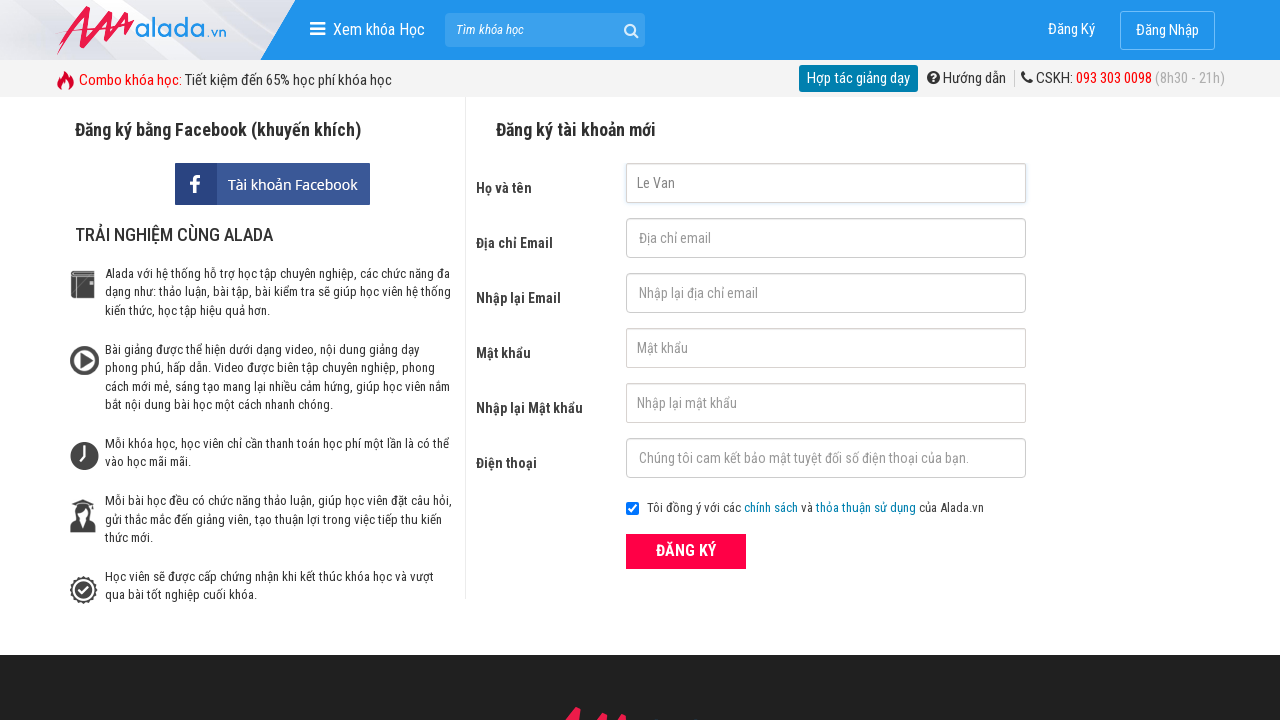

Filled email field with 'vannguyen093@gmail.com' on #txtEmail
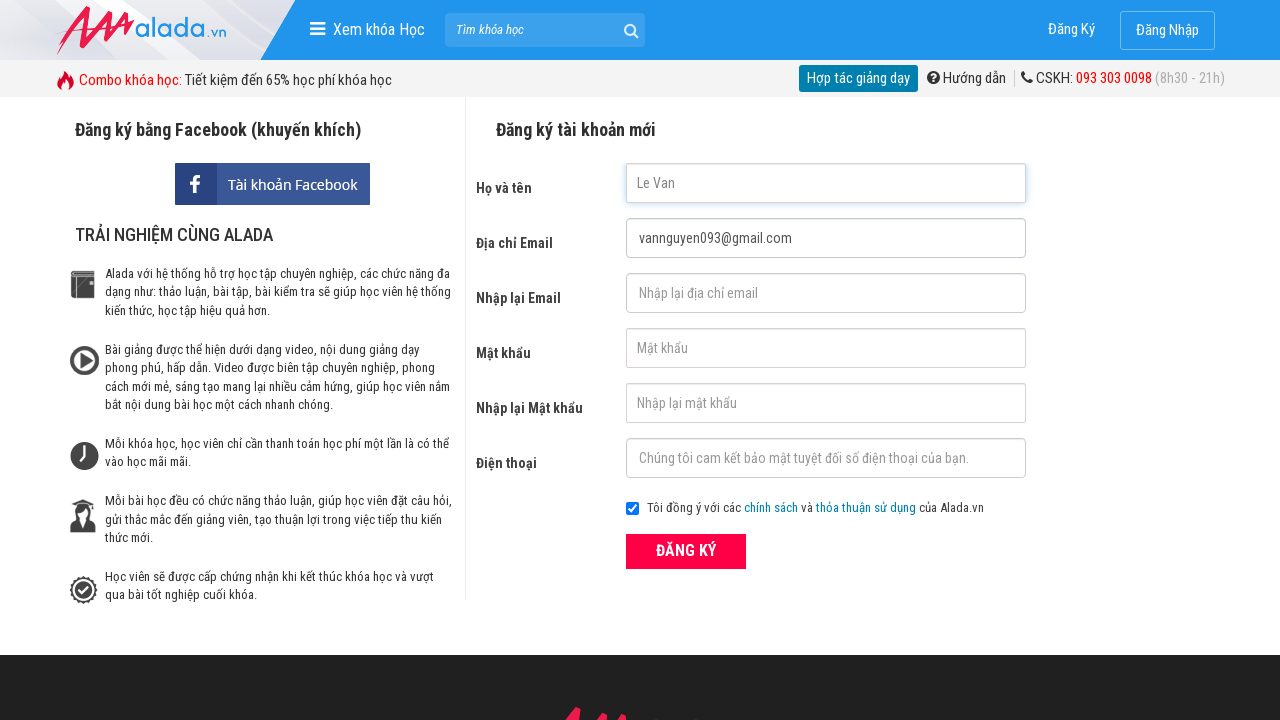

Filled confirm email field with 'vannguyen093@gmail.com' on #txtCEmail
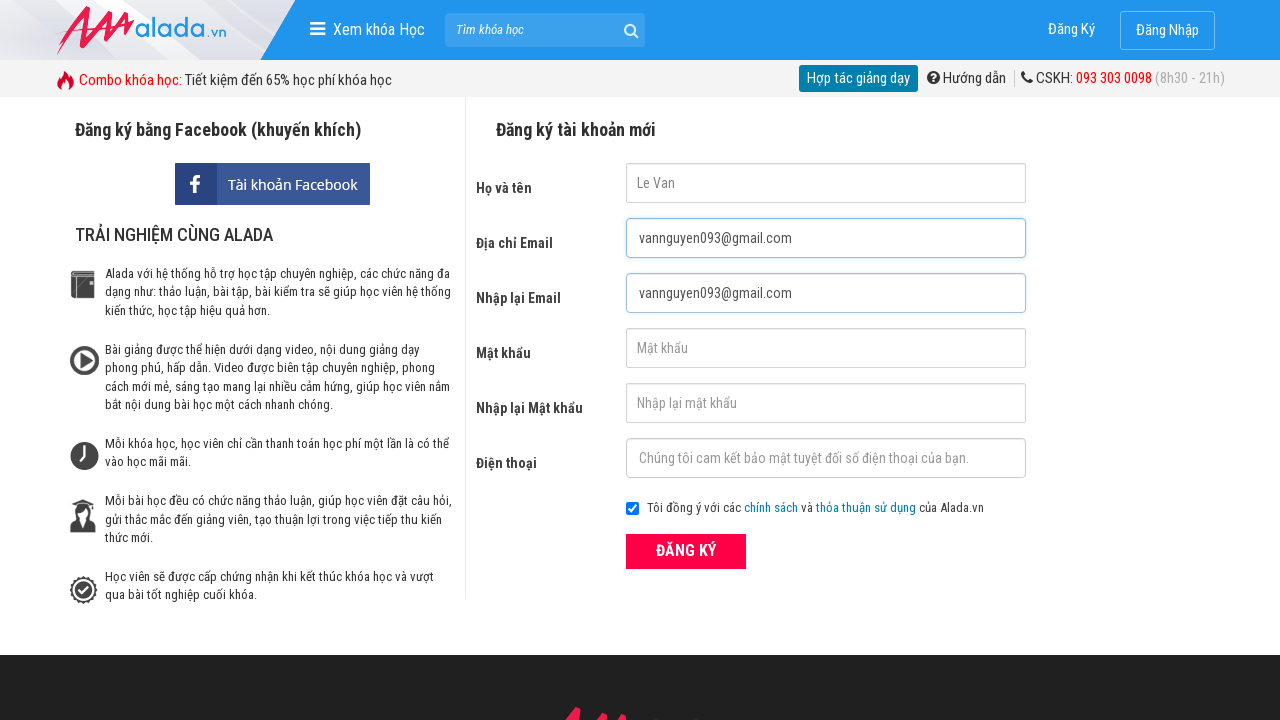

Filled password field with '123' (short password for validation testing) on #txtPassword
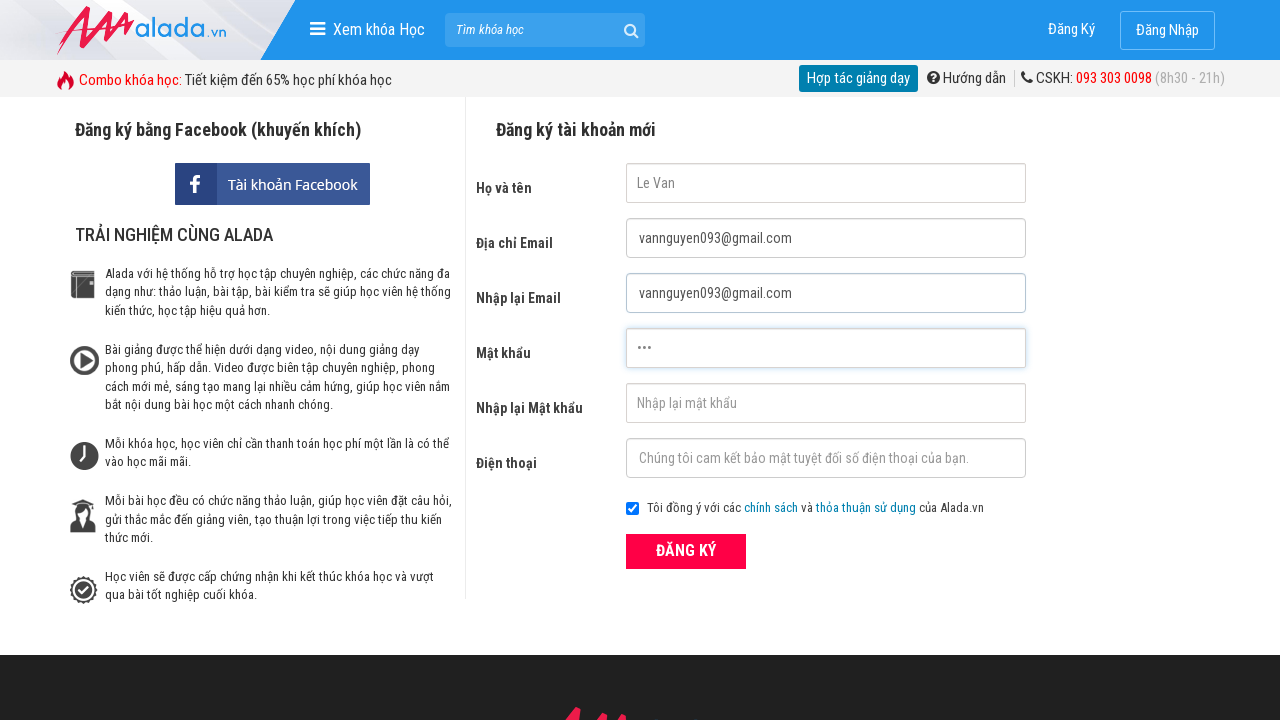

Filled confirm password field with '123' on #txtCPassword
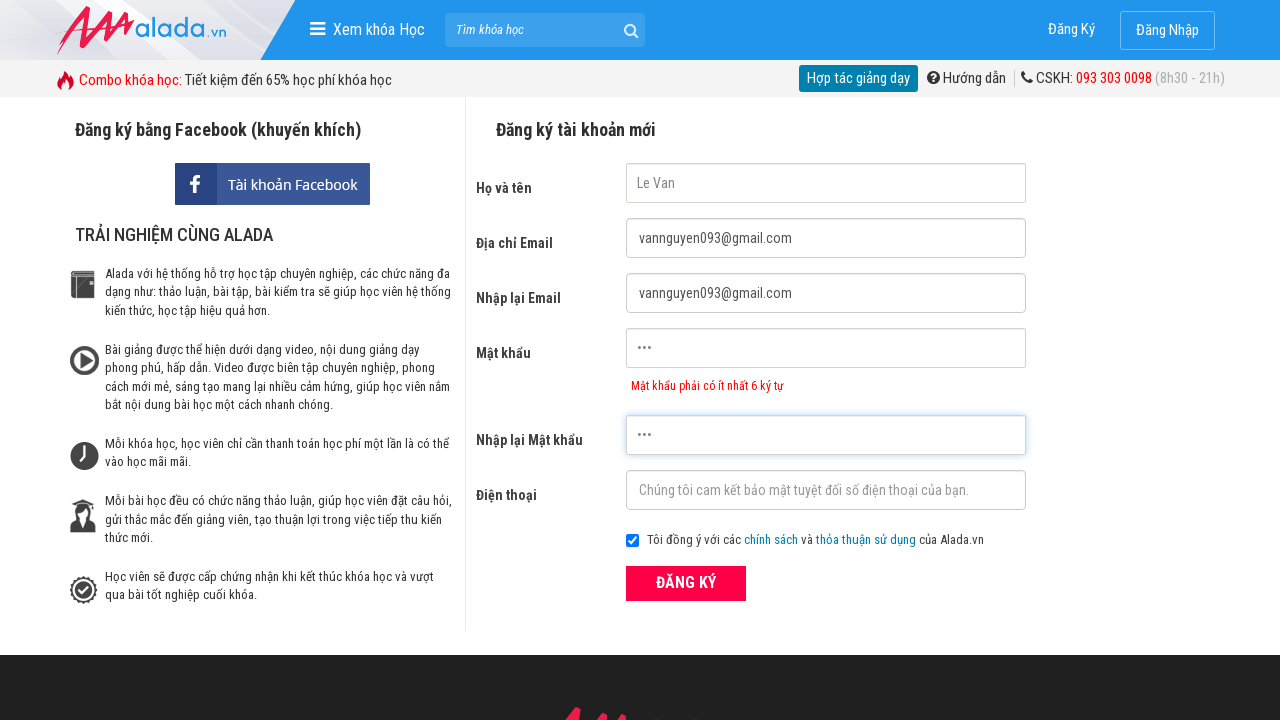

Filled phone field with '0123456789' on #txtPhone
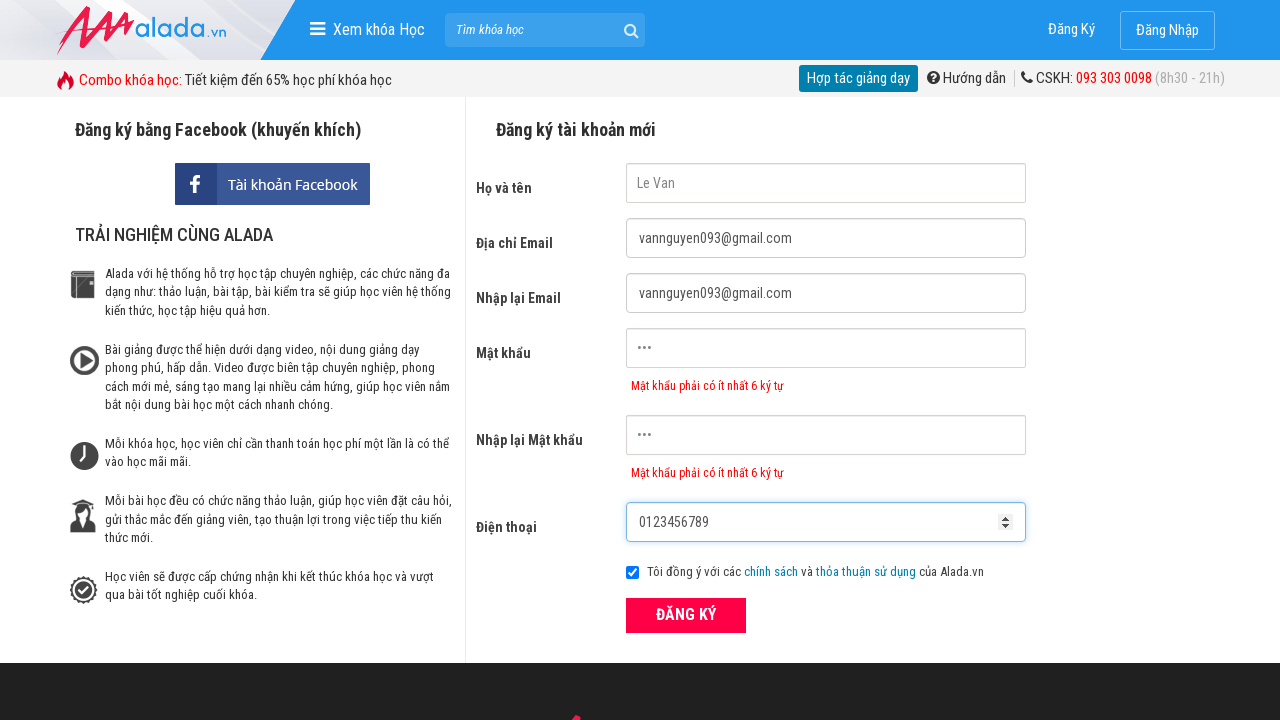

Clicked ĐĂNG KÝ (register) button at (686, 615) on xpath=//form[@id='frmLogin']//button[text()='ĐĂNG KÝ']
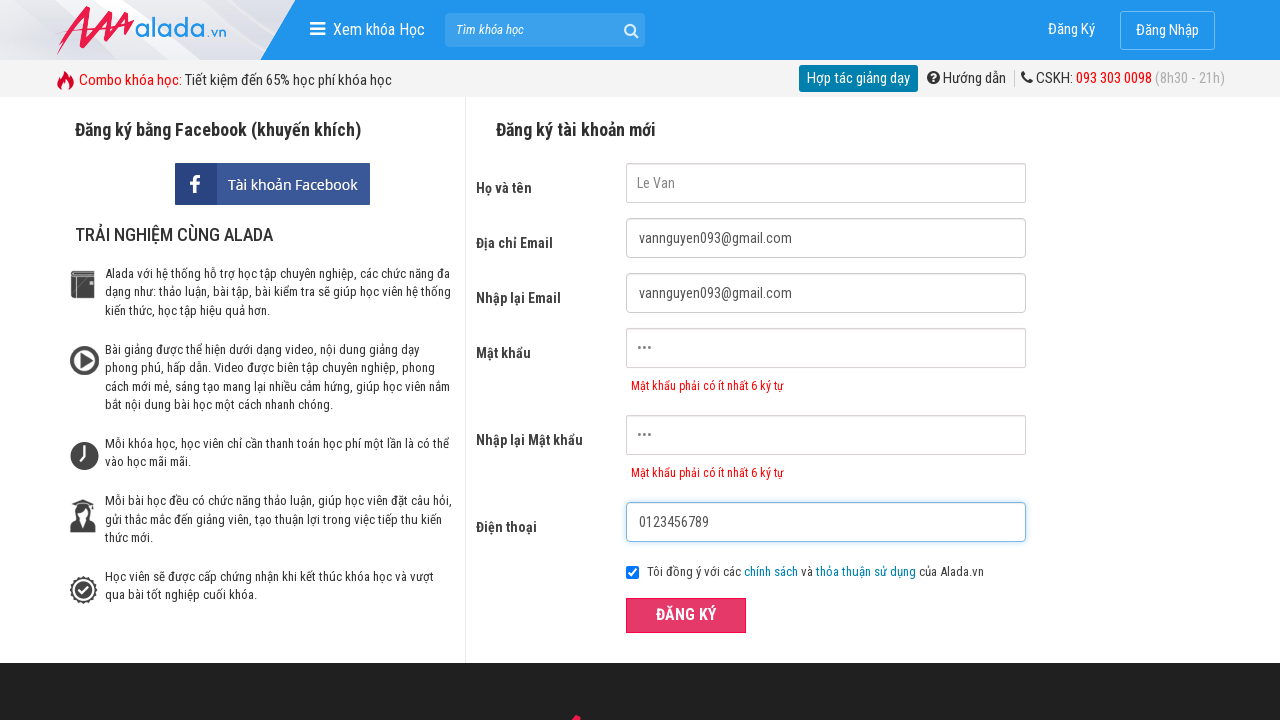

Password error message element appeared
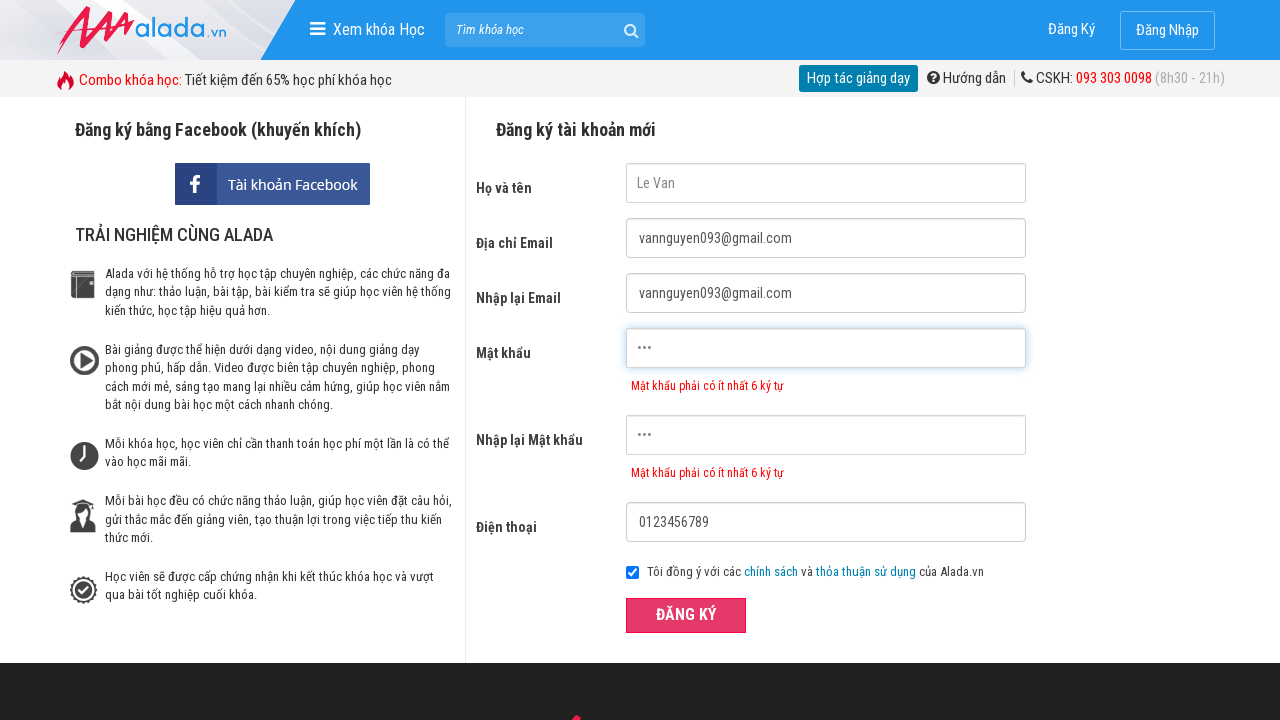

Verified password error message: 'Mật khẩu phải có ít nhất 6 ký tự'
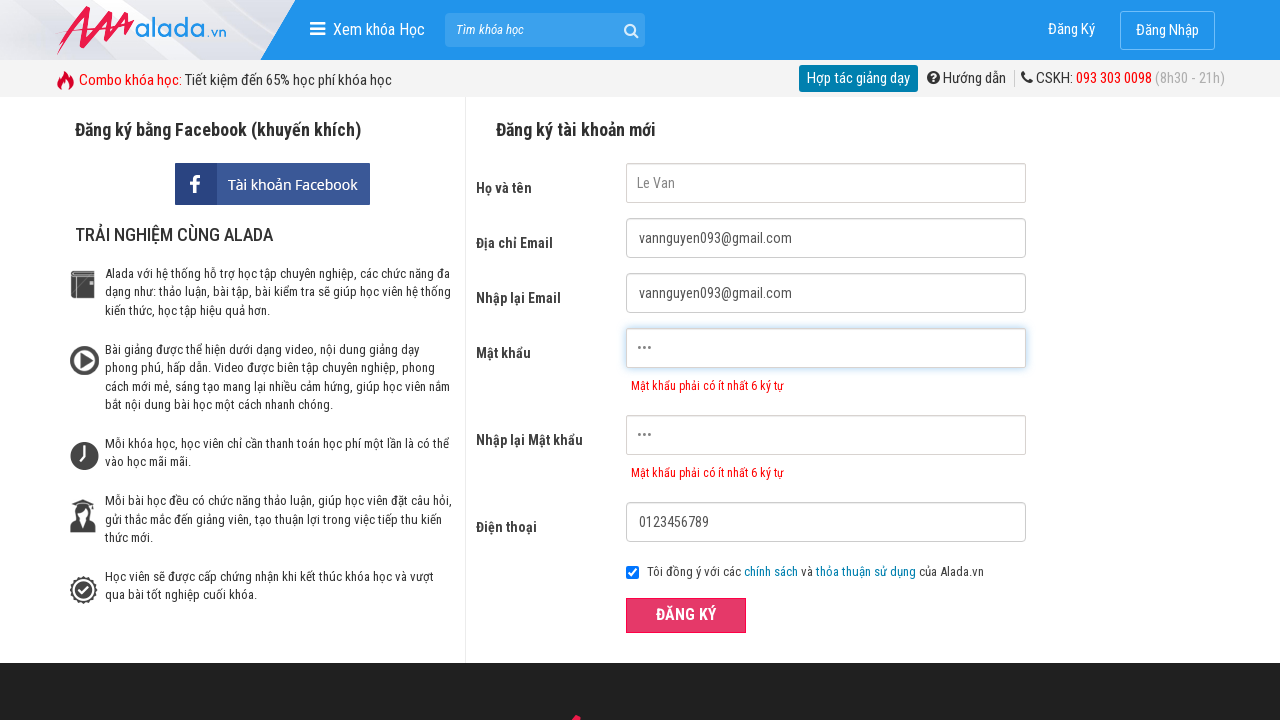

Verified confirm password error message: 'Mật khẩu phải có ít nhất 6 ký tự'
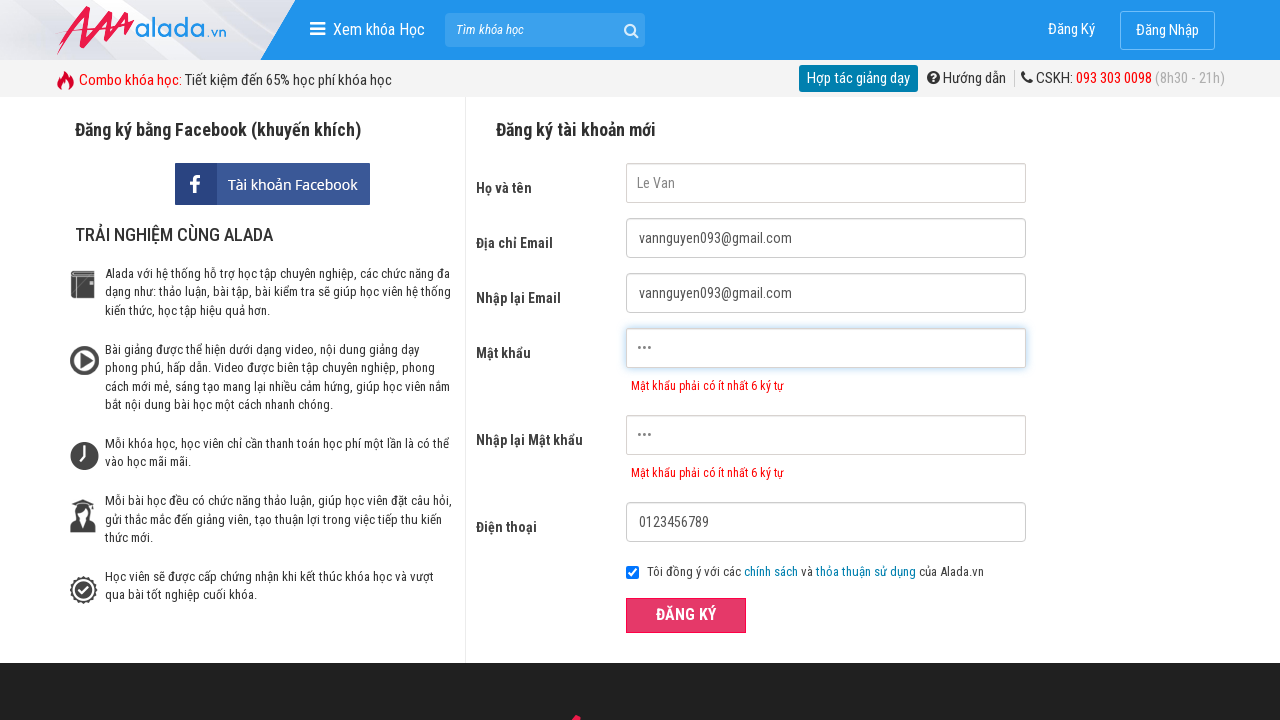

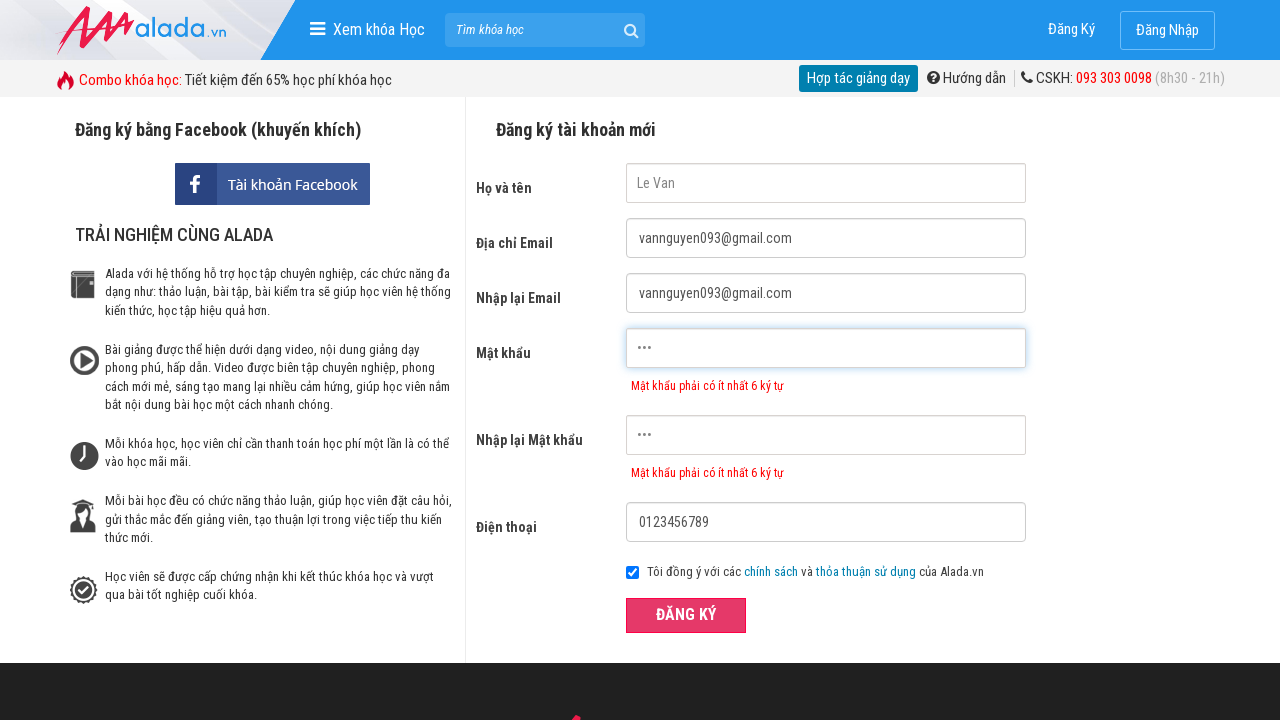